Tests form submission with an integer overflow year value (2147483648) to test boundary handling

Starting URL: https://carros-crud.vercel.app/

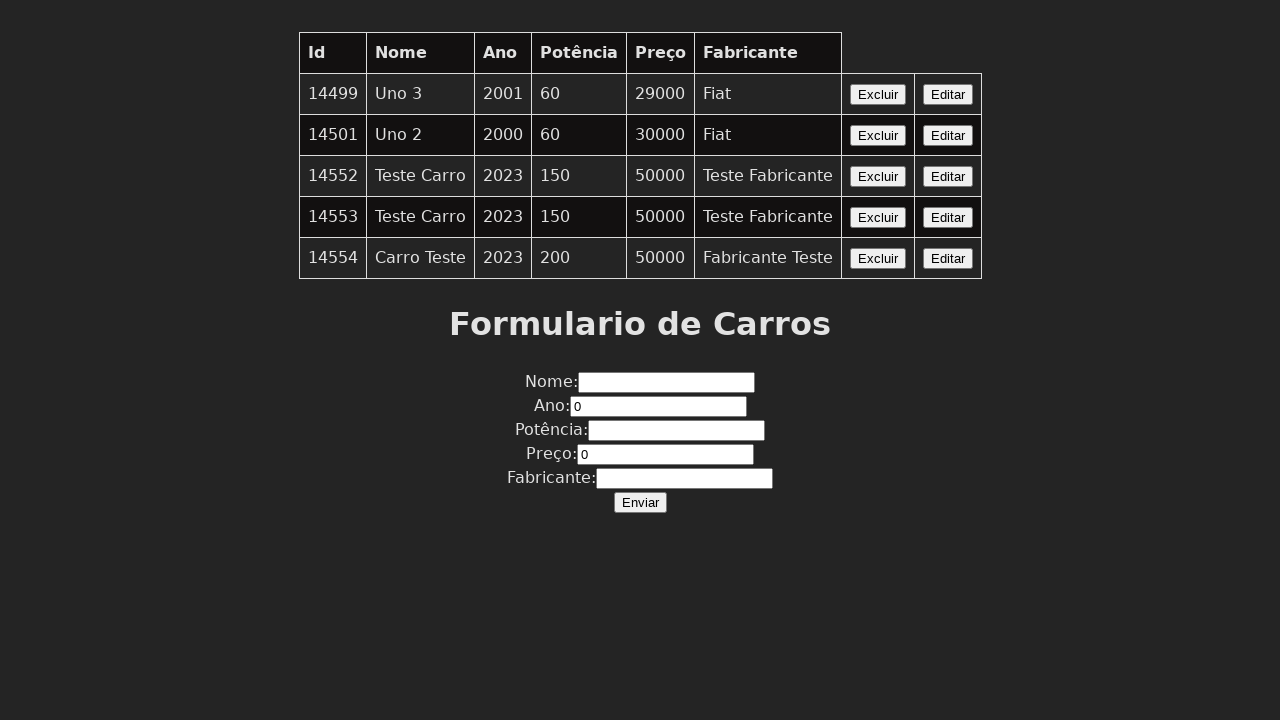

Filled car name field with 'Teste Carro' on input[name='nome']
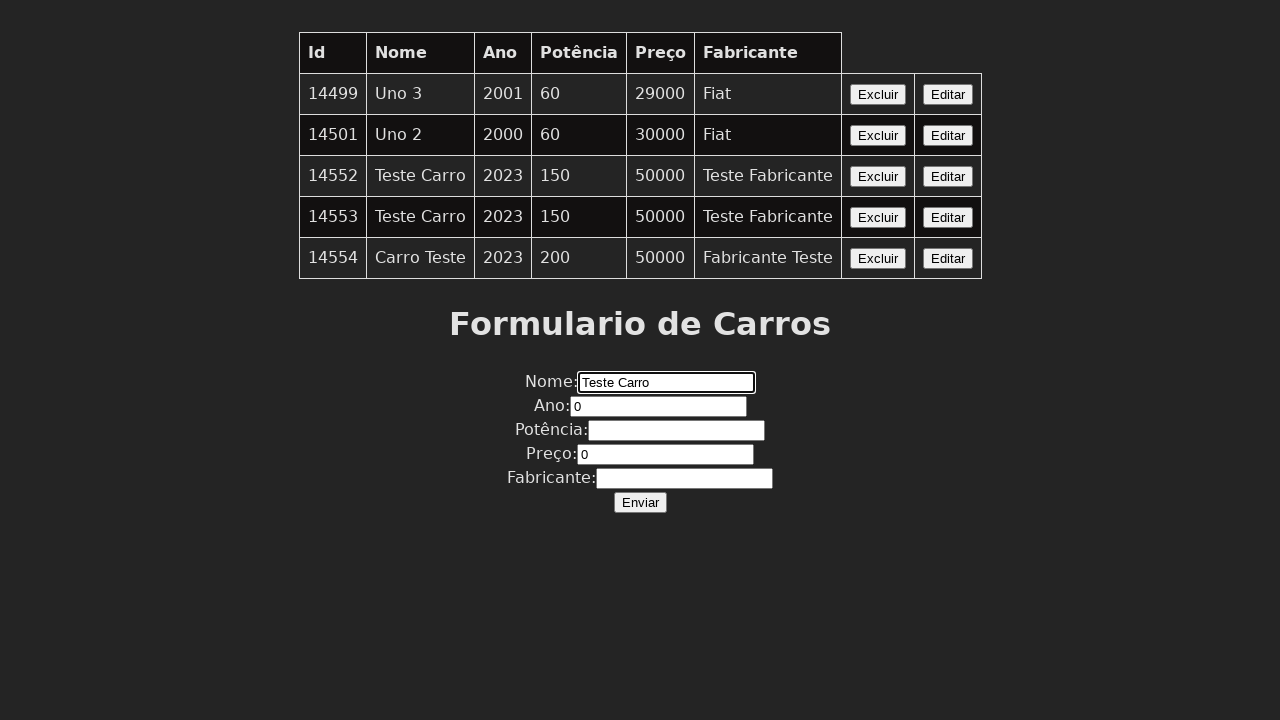

Filled year field with integer overflow value 2147483648 on input[name='ano']
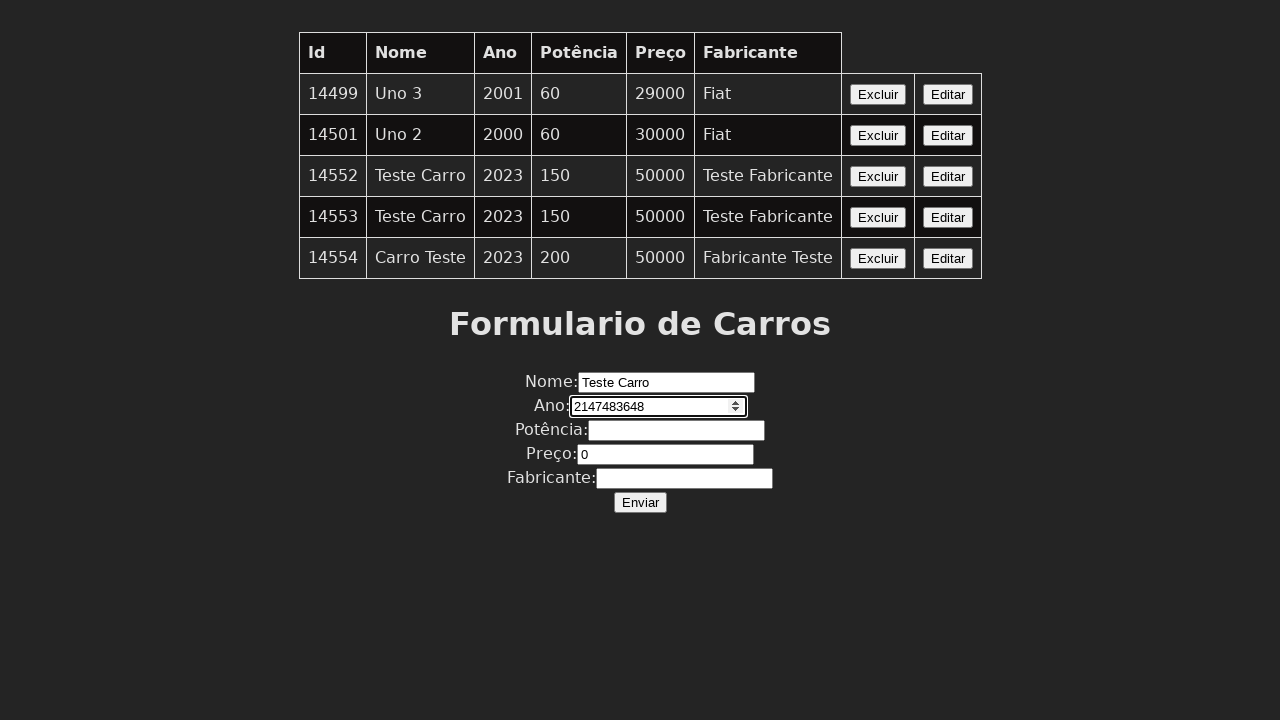

Filled power field with 200 on input[name='potencia']
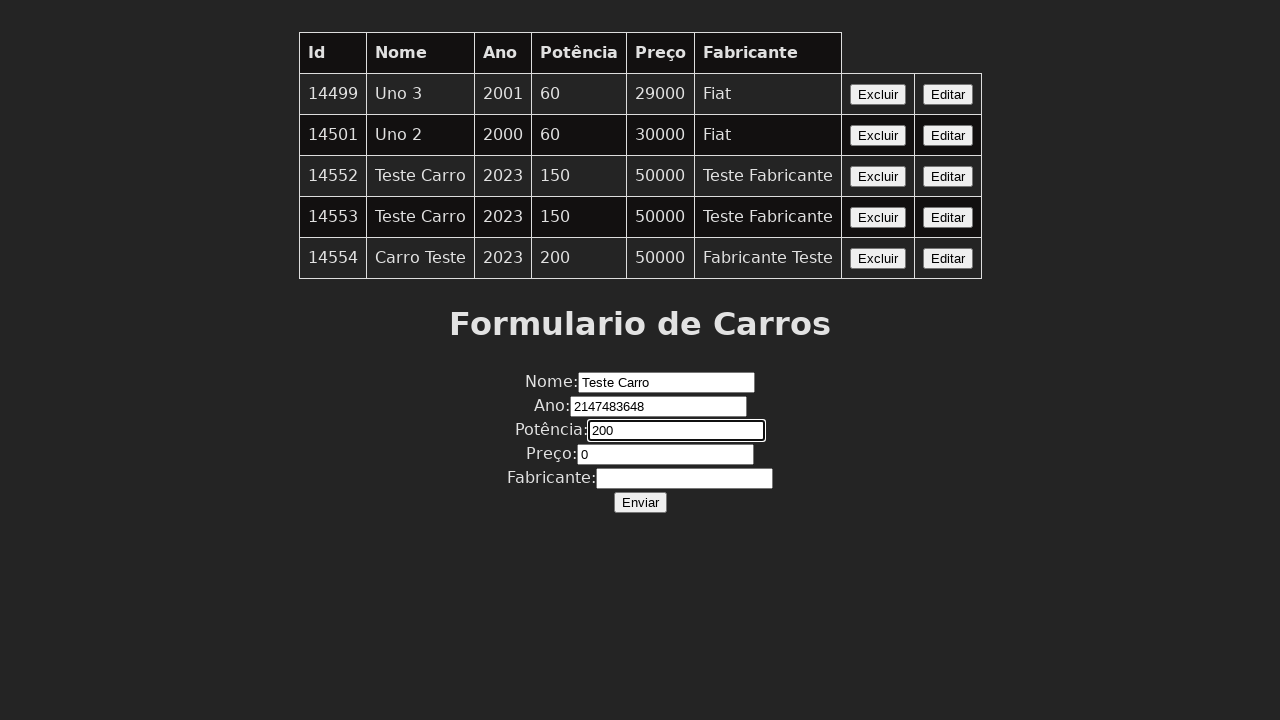

Filled price field with 50000 on input[name='preco']
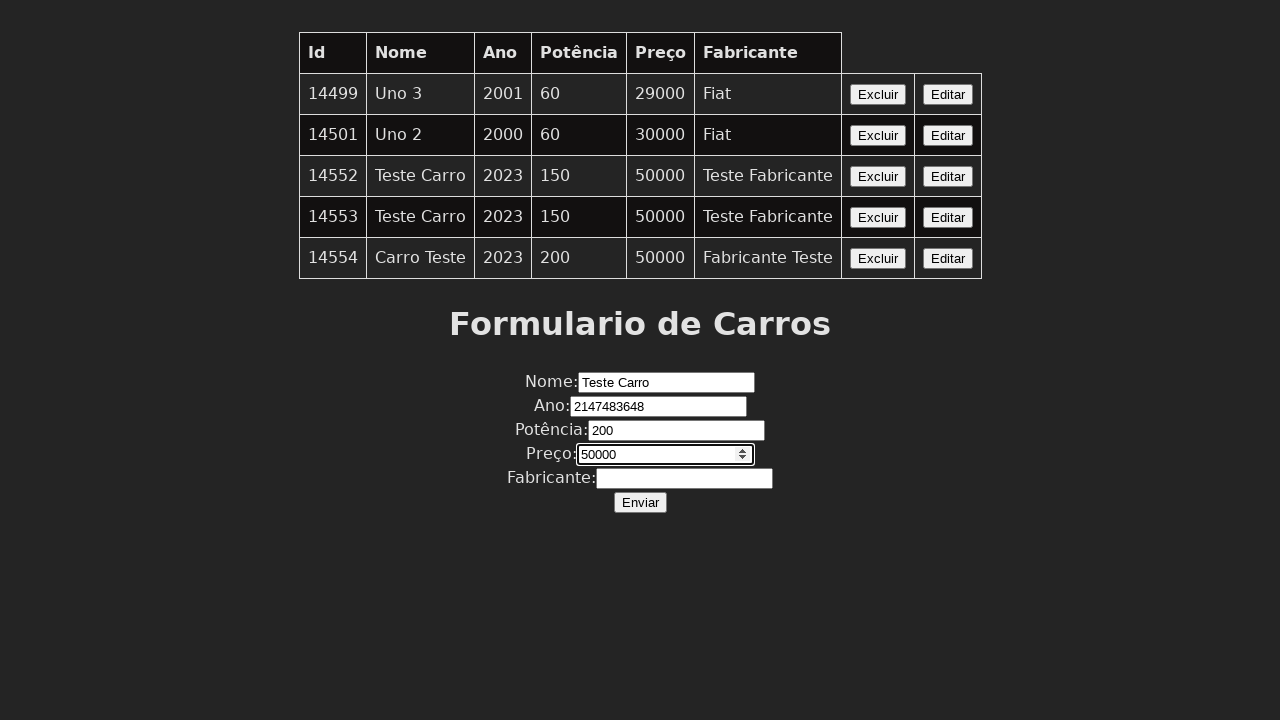

Filled manufacturer field with 'Fabricante Teste' on input[name='fabricante']
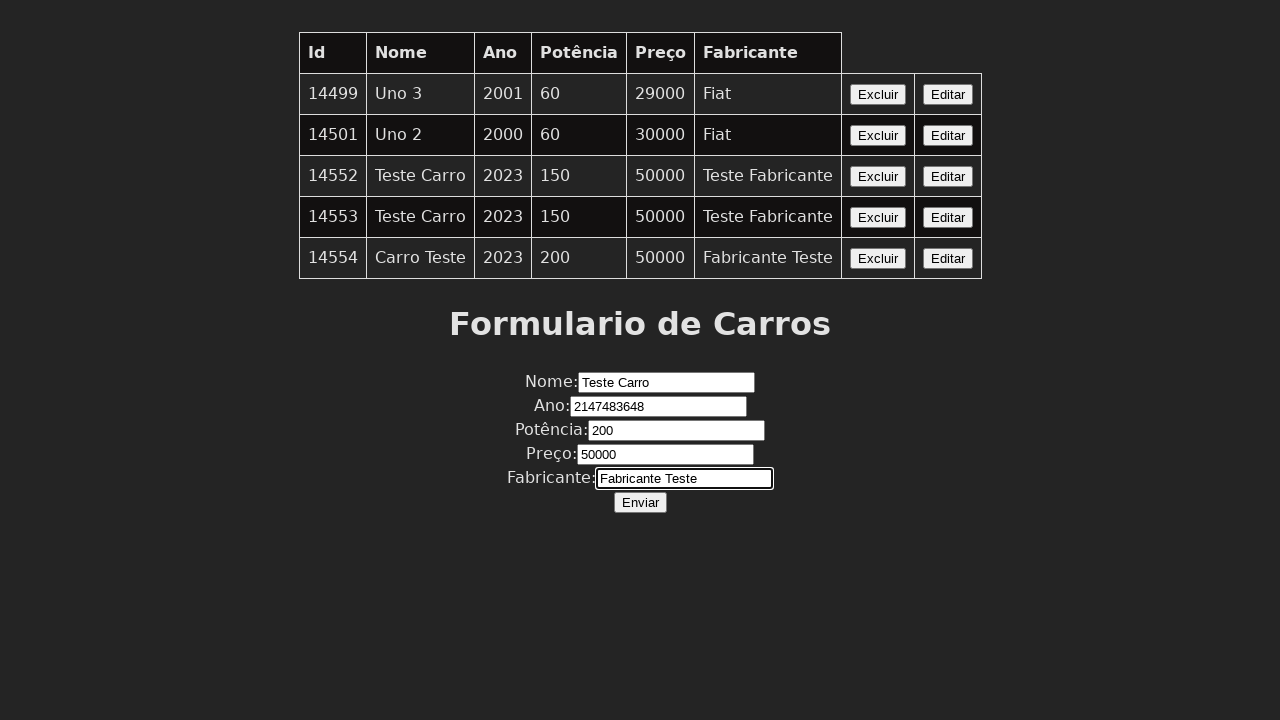

Set up dialog handler to accept dialogs
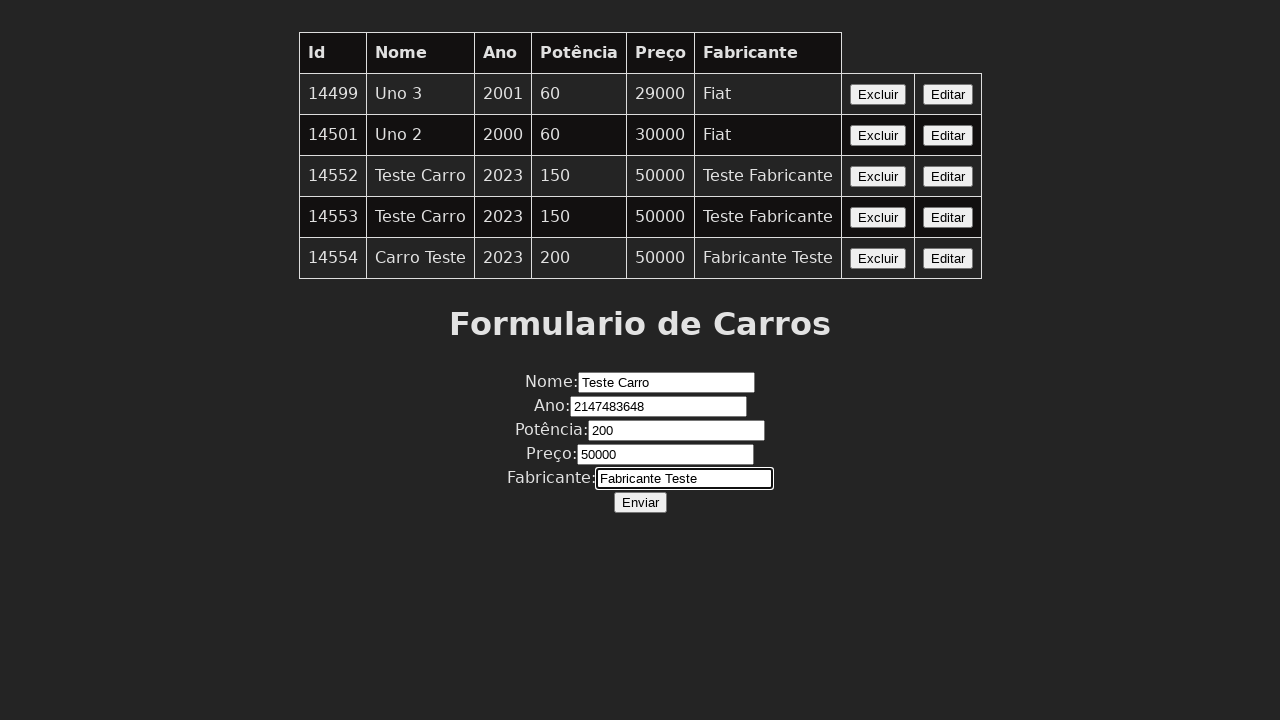

Clicked submit button to test form with overflow year value at (640, 502) on xpath=//button[contains(text(),'Enviar')]
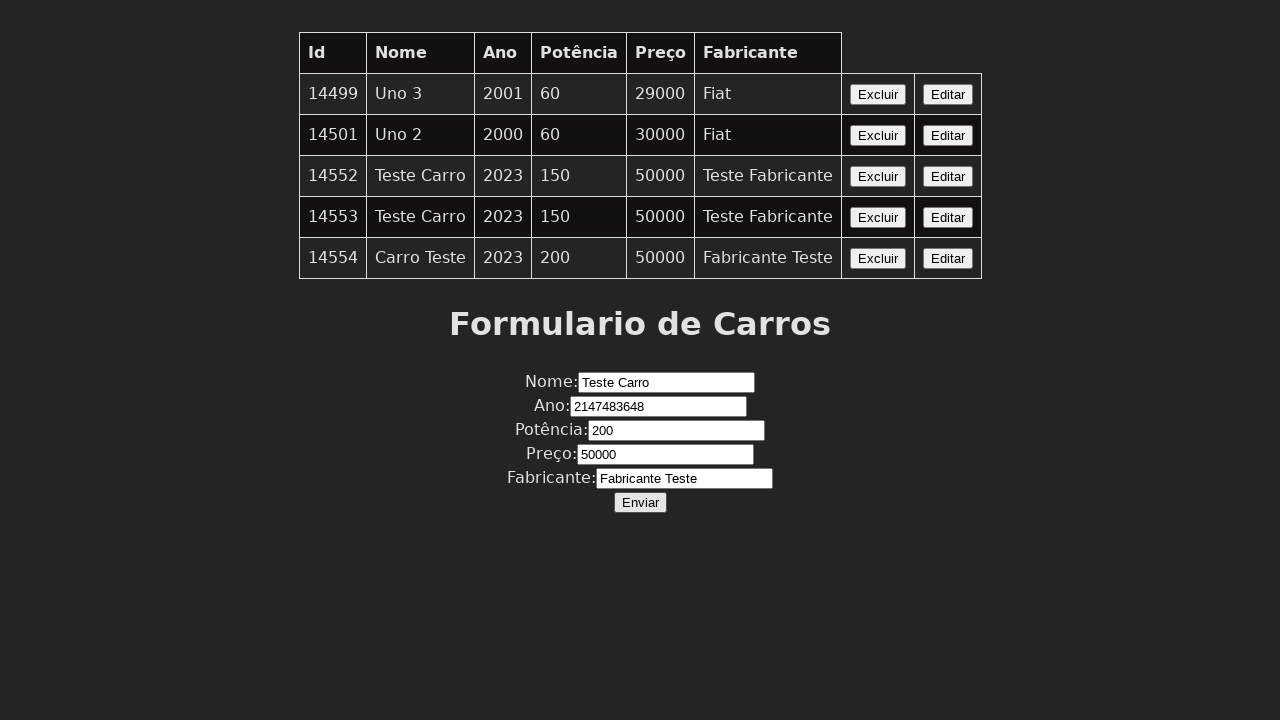

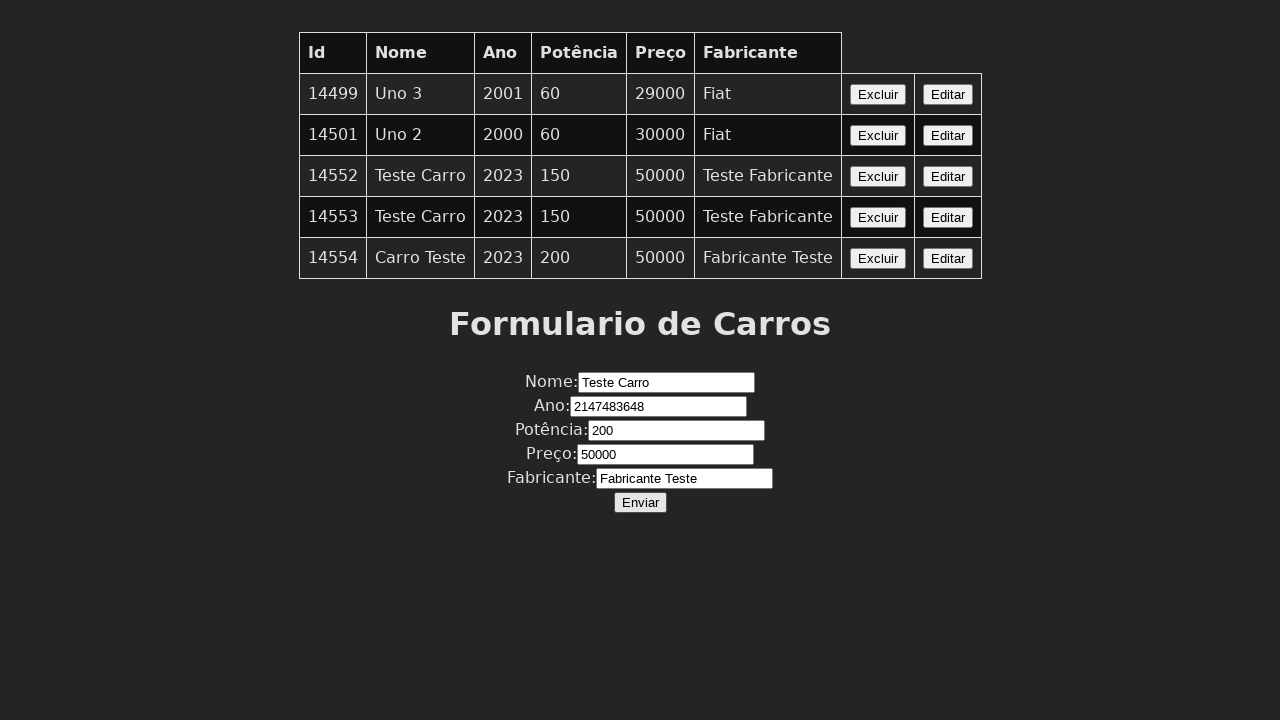